Tests browser navigation functionality by navigating to a website, going back, forward, and refreshing the page

Starting URL: https://grotechminds.com/

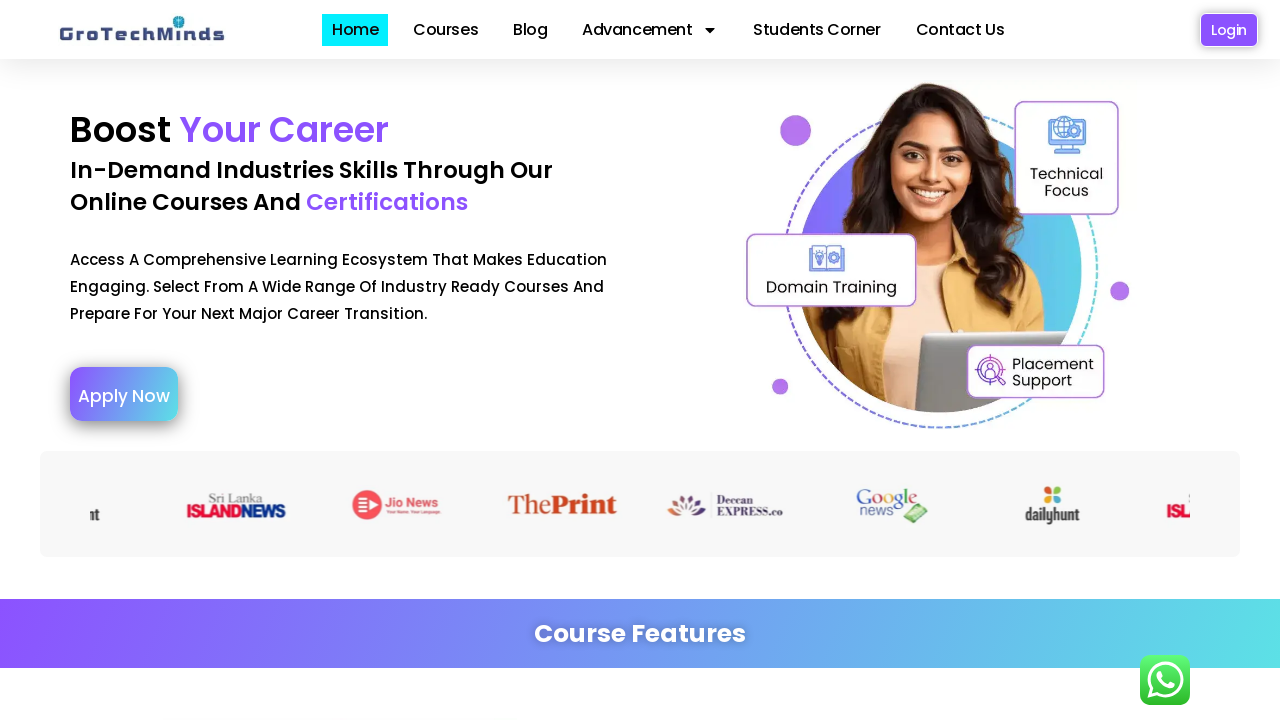

Navigated back to previous page in history
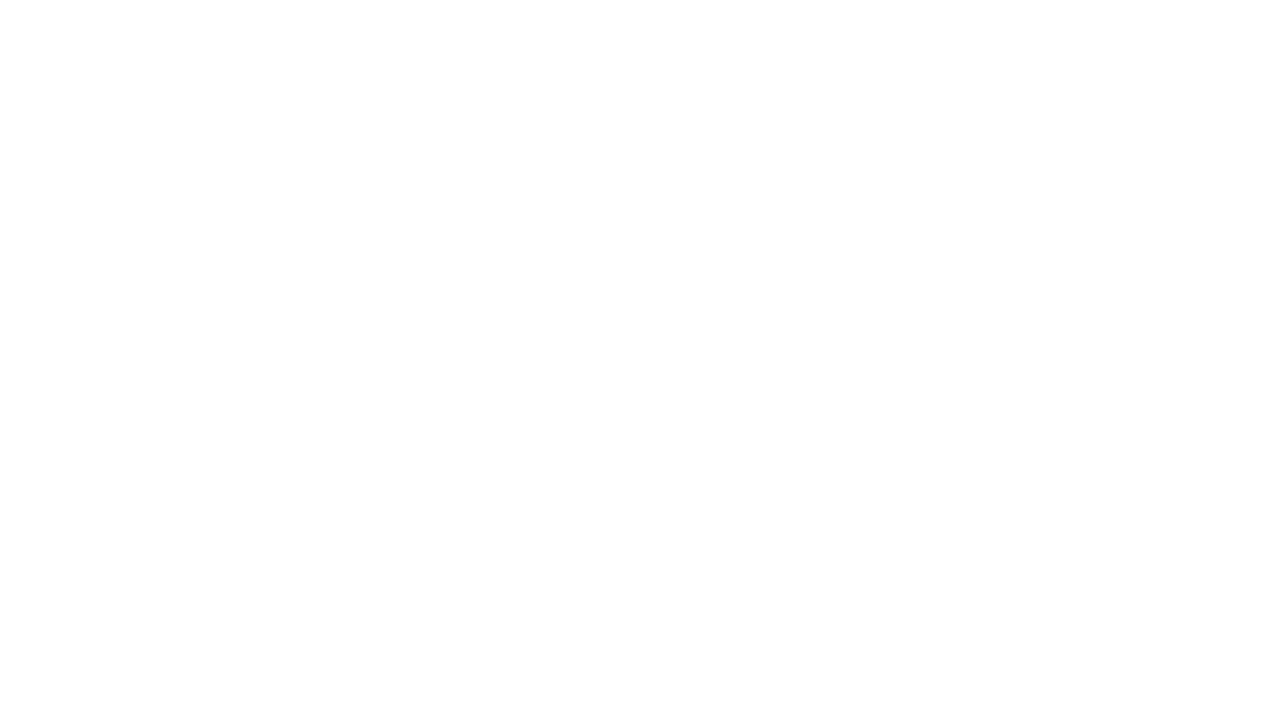

Navigated forward to next page in history
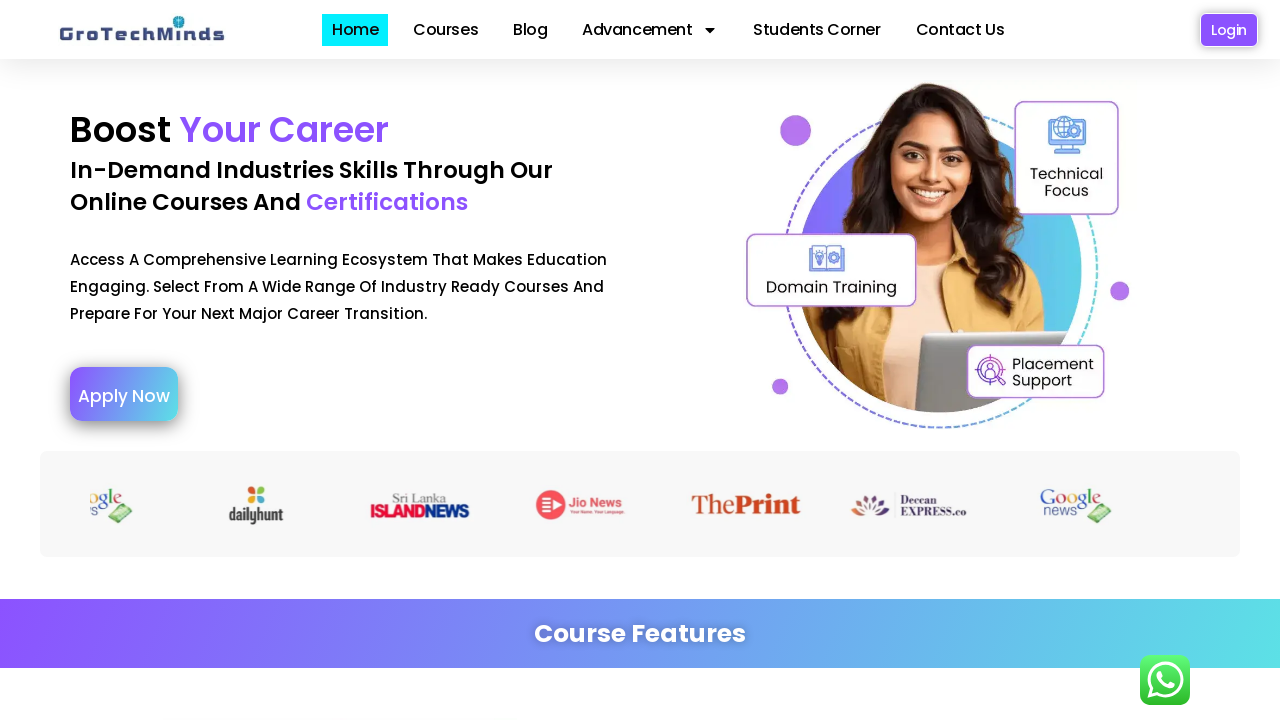

Refreshed the current page
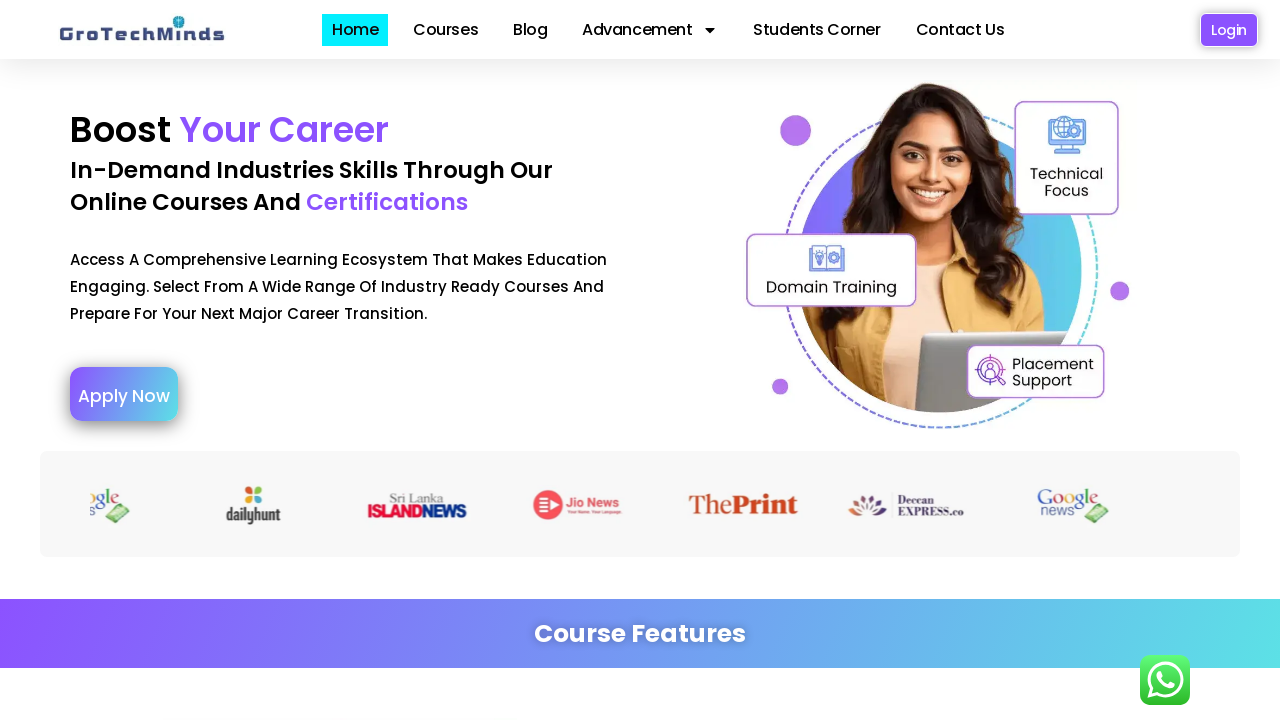

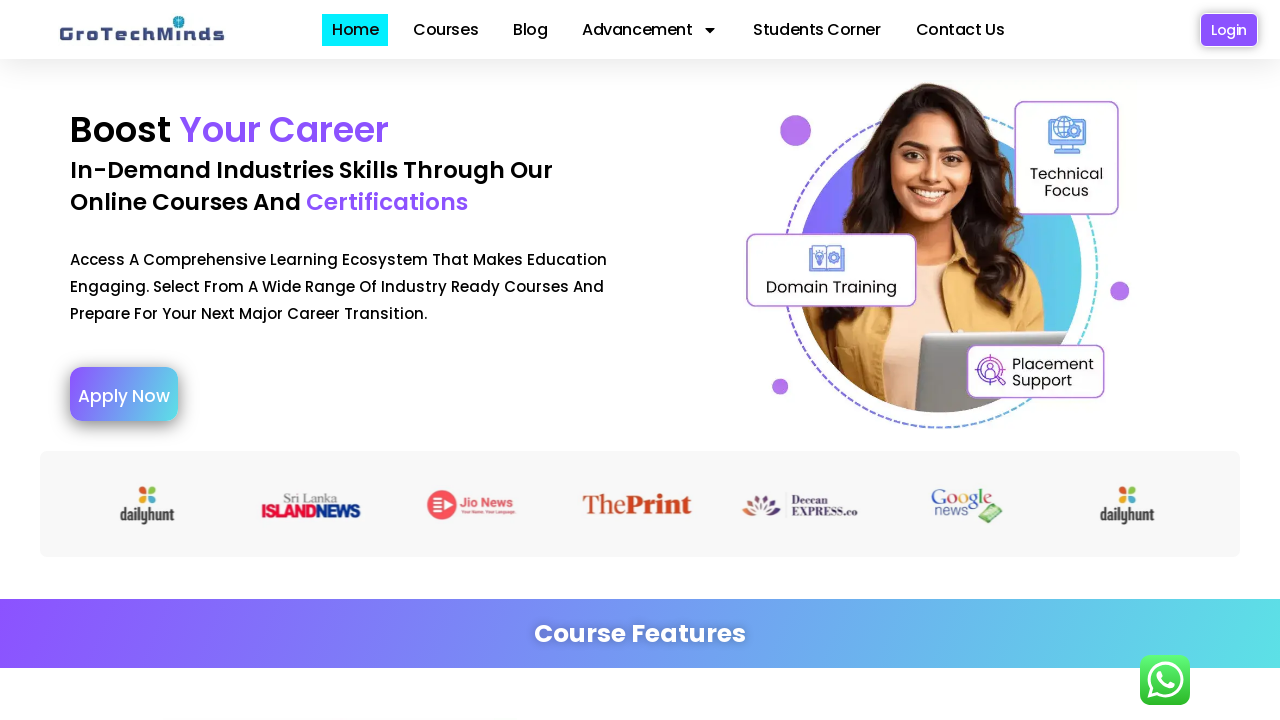